Tests various CSS selectors to locate table elements on the W3Schools CSS table reference page, including selecting specific rows, cells, and table headers using nth-child and last-child pseudo-selectors.

Starting URL: https://www.w3schools.com/css/css_table.asp

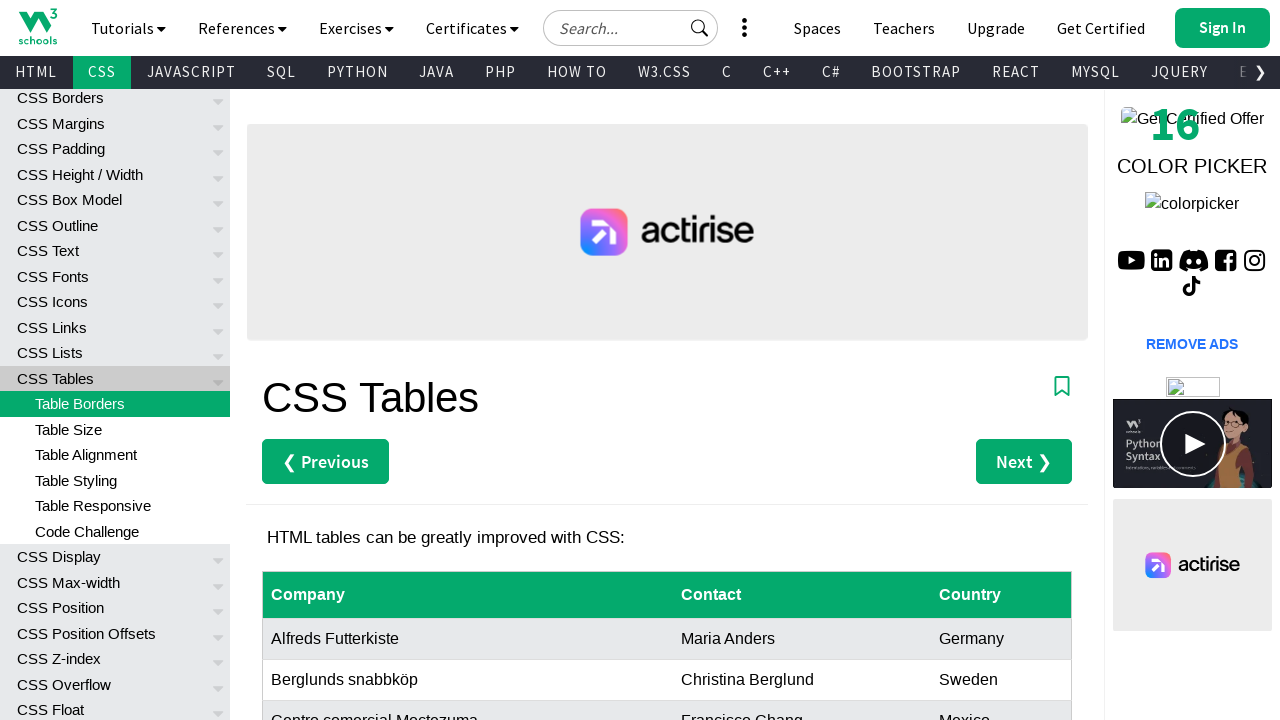

Navigated to W3Schools CSS table reference page
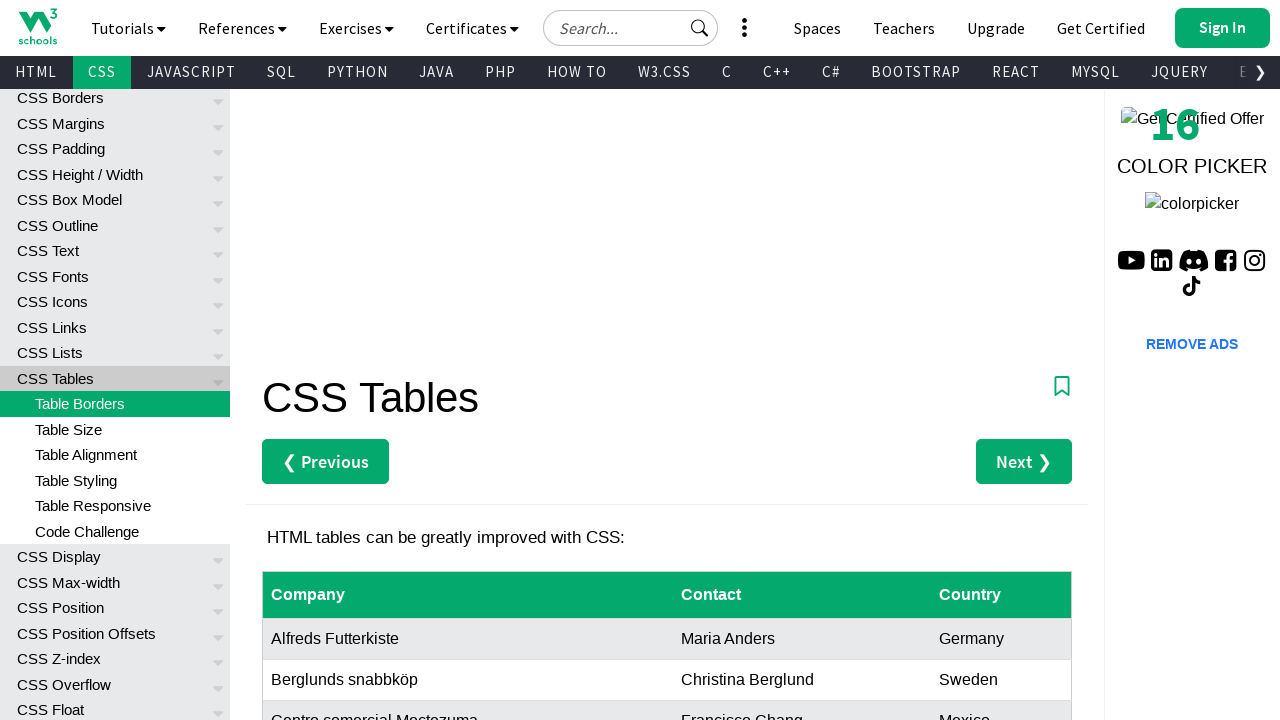

Waited for table element to be visible
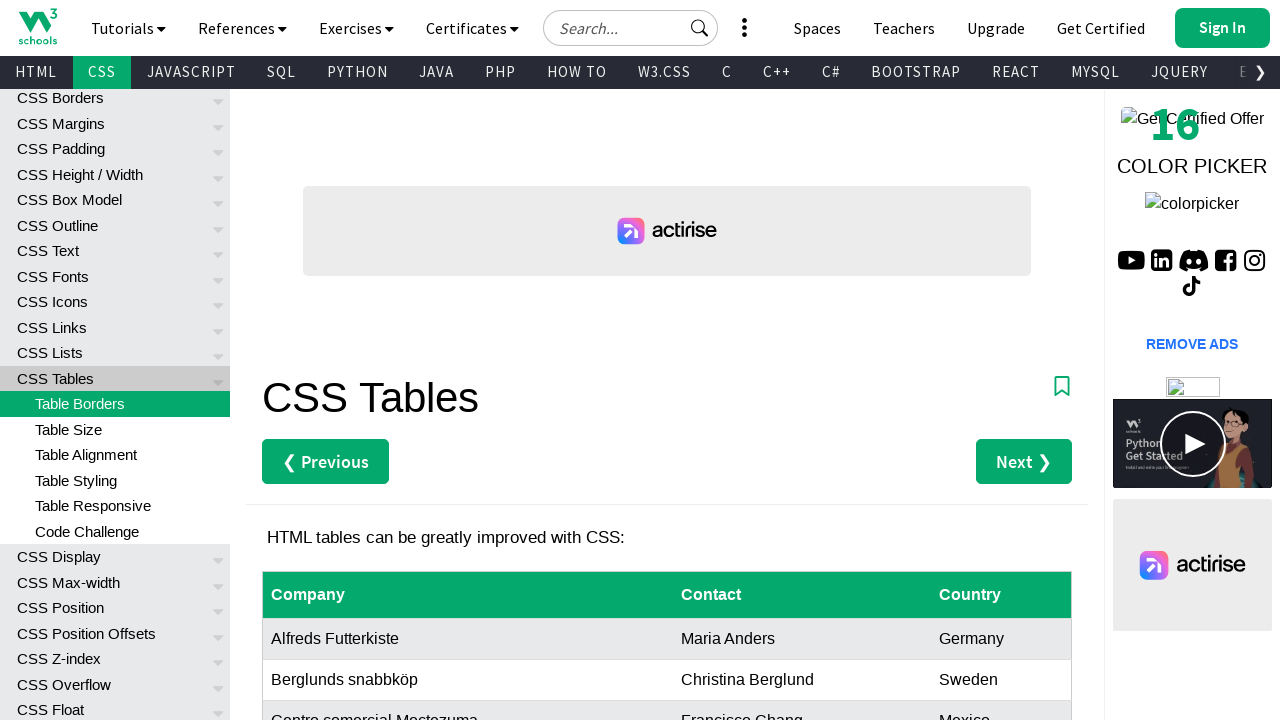

Located the first table element on the page
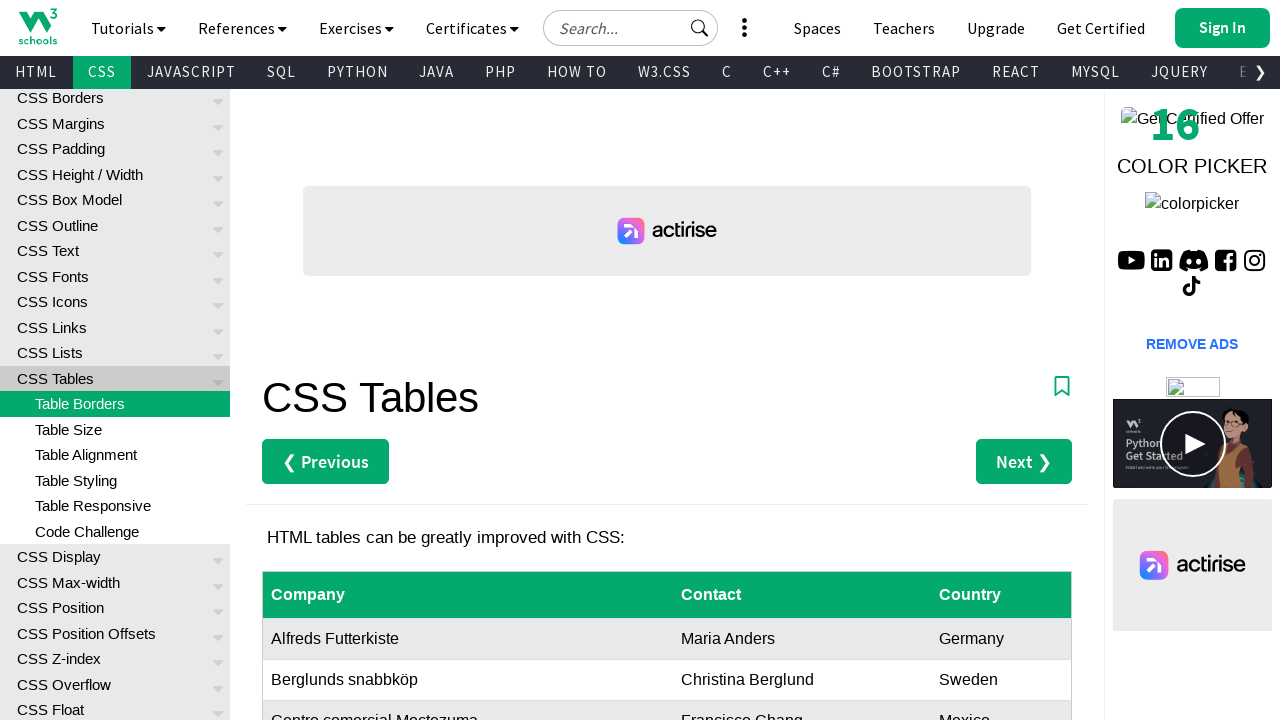

Located the last row of the table using :last-child pseudo-selector
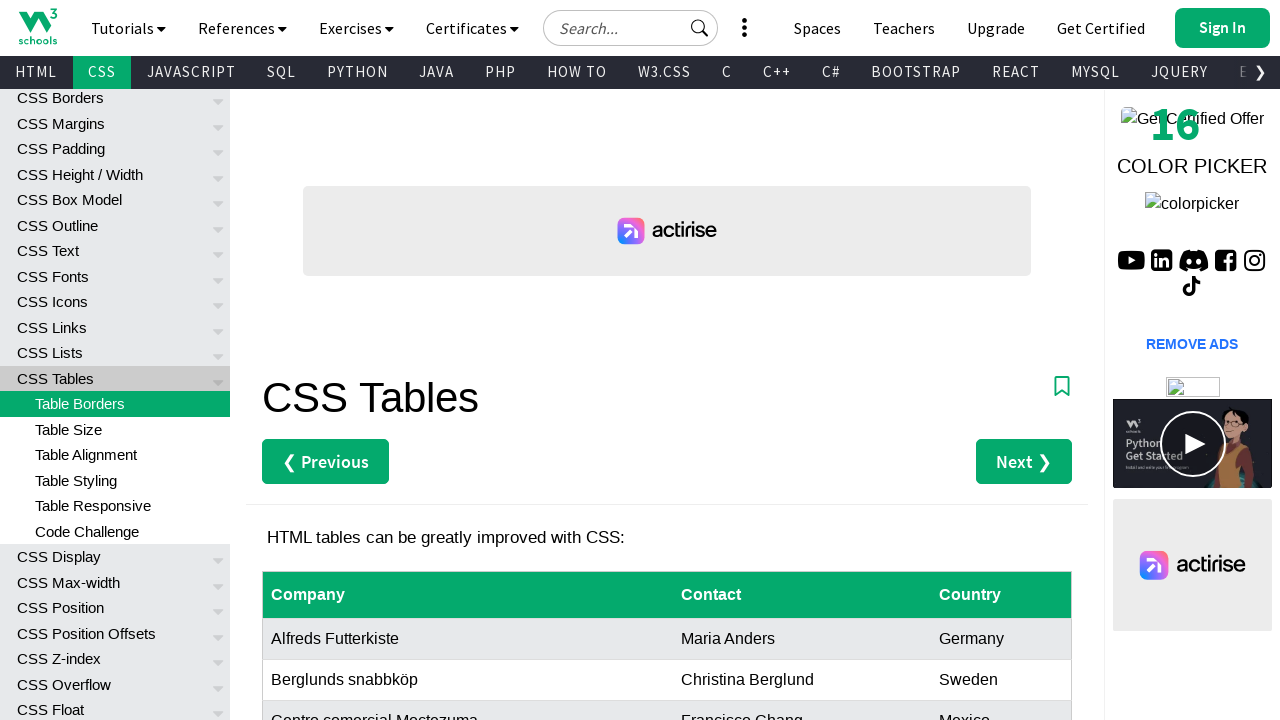

Located Maria Anders cell (row 2, column 2) using nth-child selectors
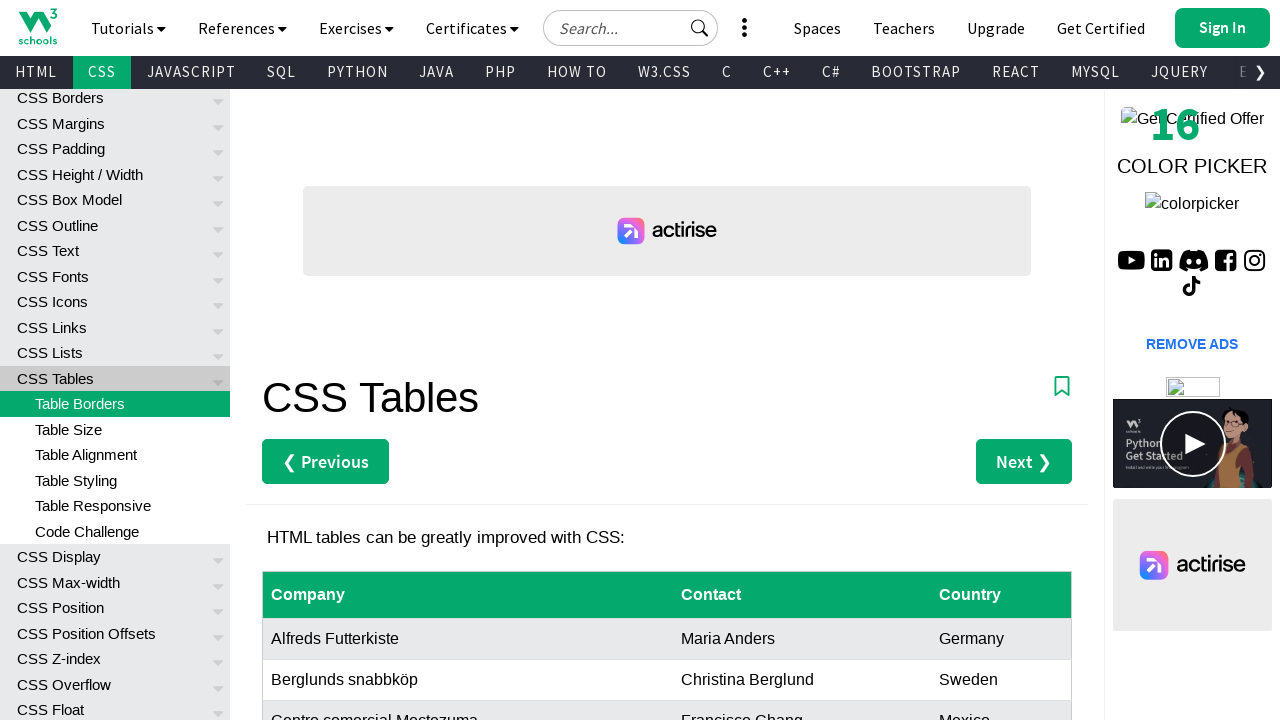

Located the first table header element
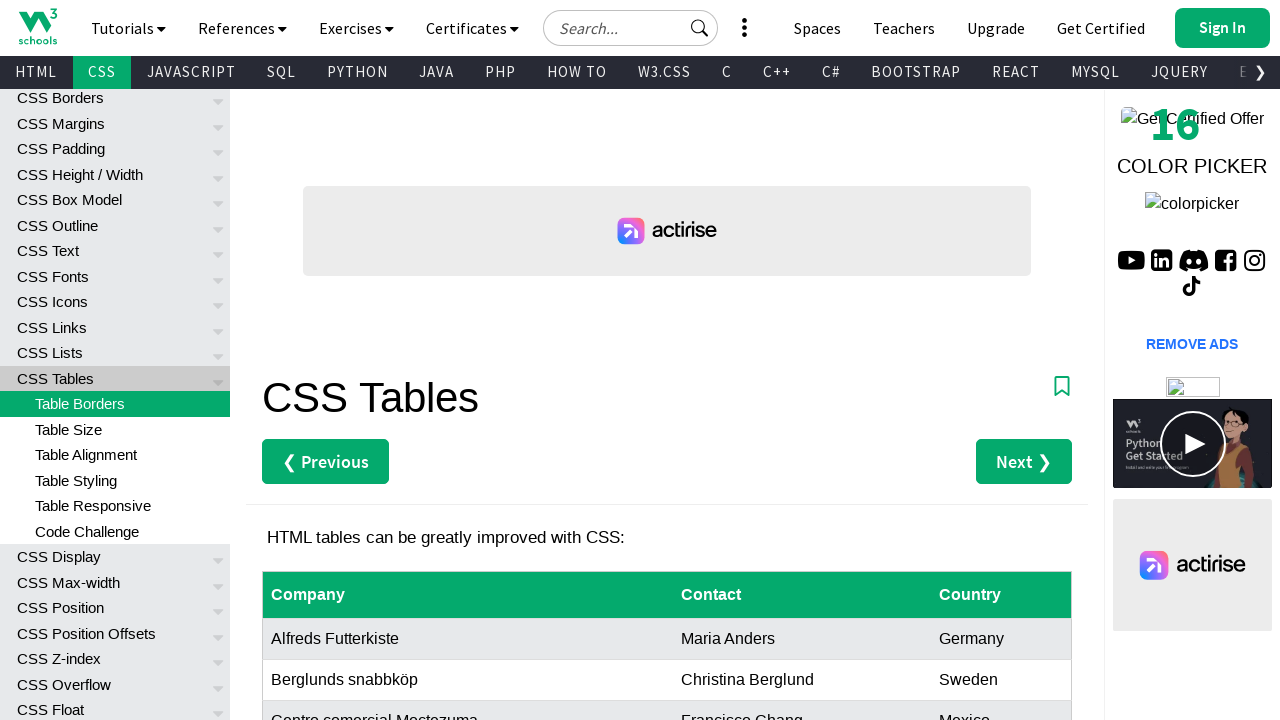

Located the 4th row (Centro comercial Moctezuma row) using nth-child selector
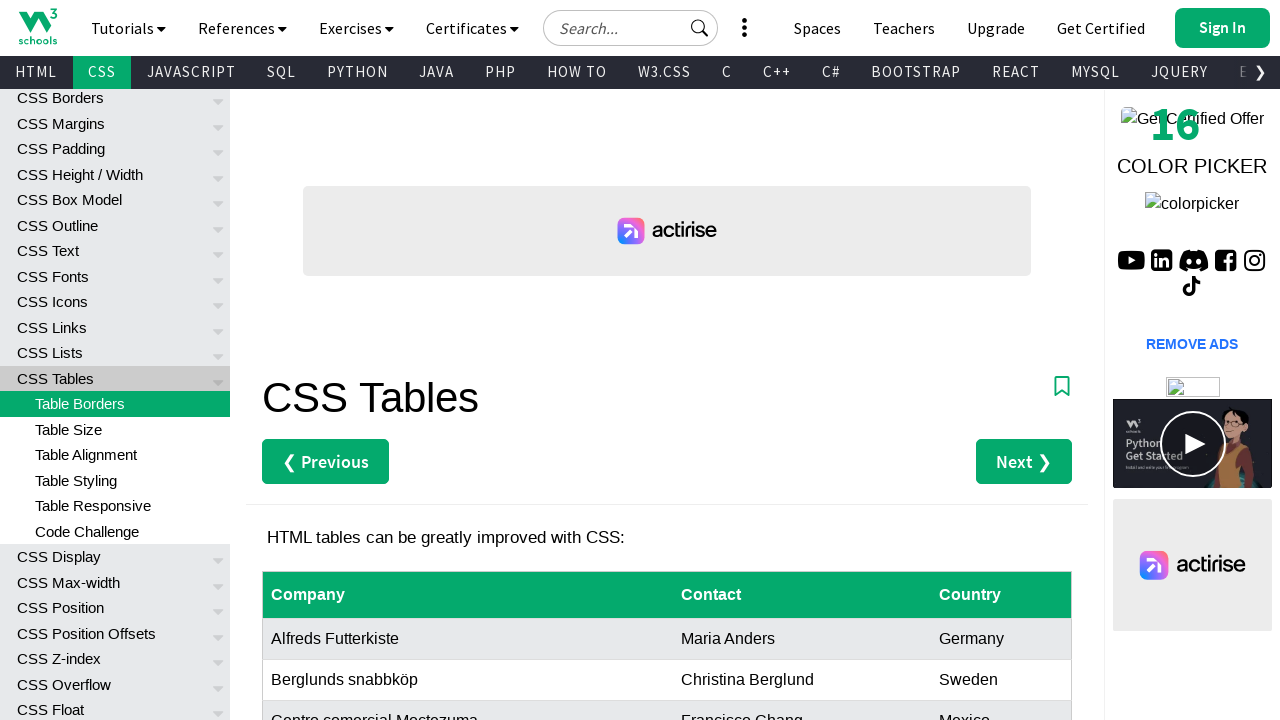

Located Giovanni Rovelli cell (row 9, column 2) using nth-child selectors
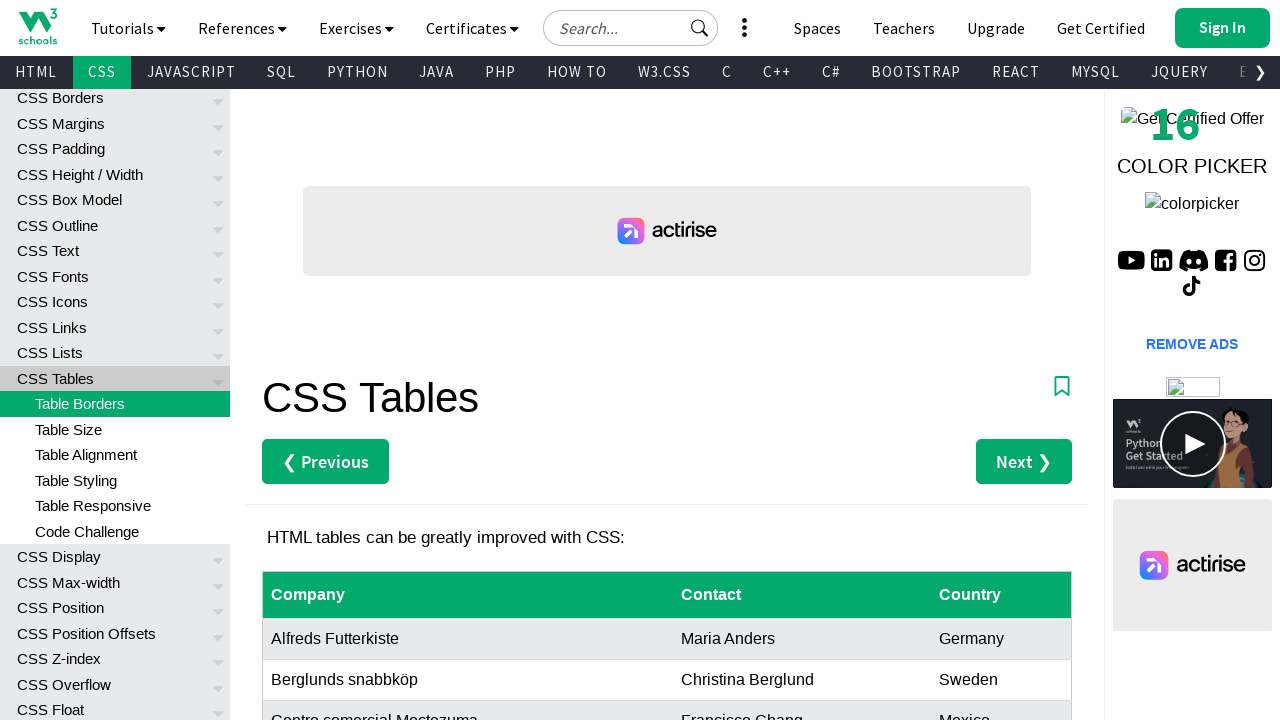

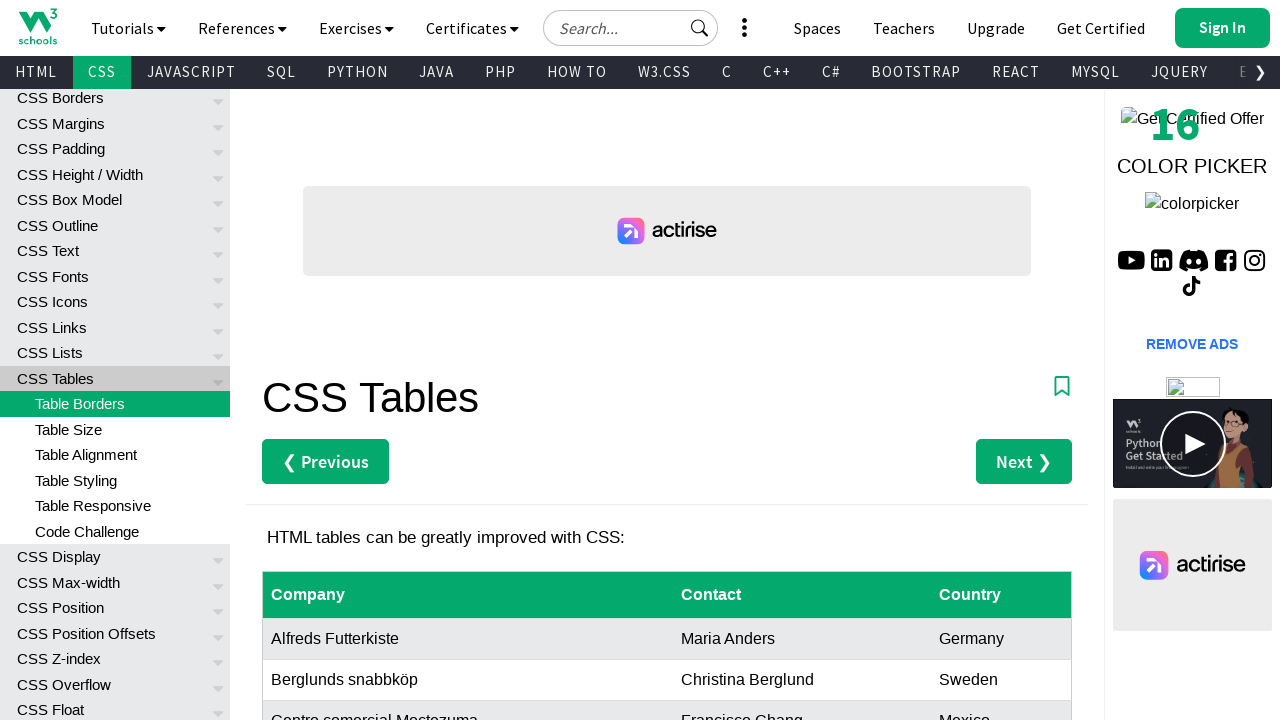